Tests checkbox functionality by locating two checkboxes and clicking them if they are not already selected

Starting URL: https://the-internet.herokuapp.com/checkboxes

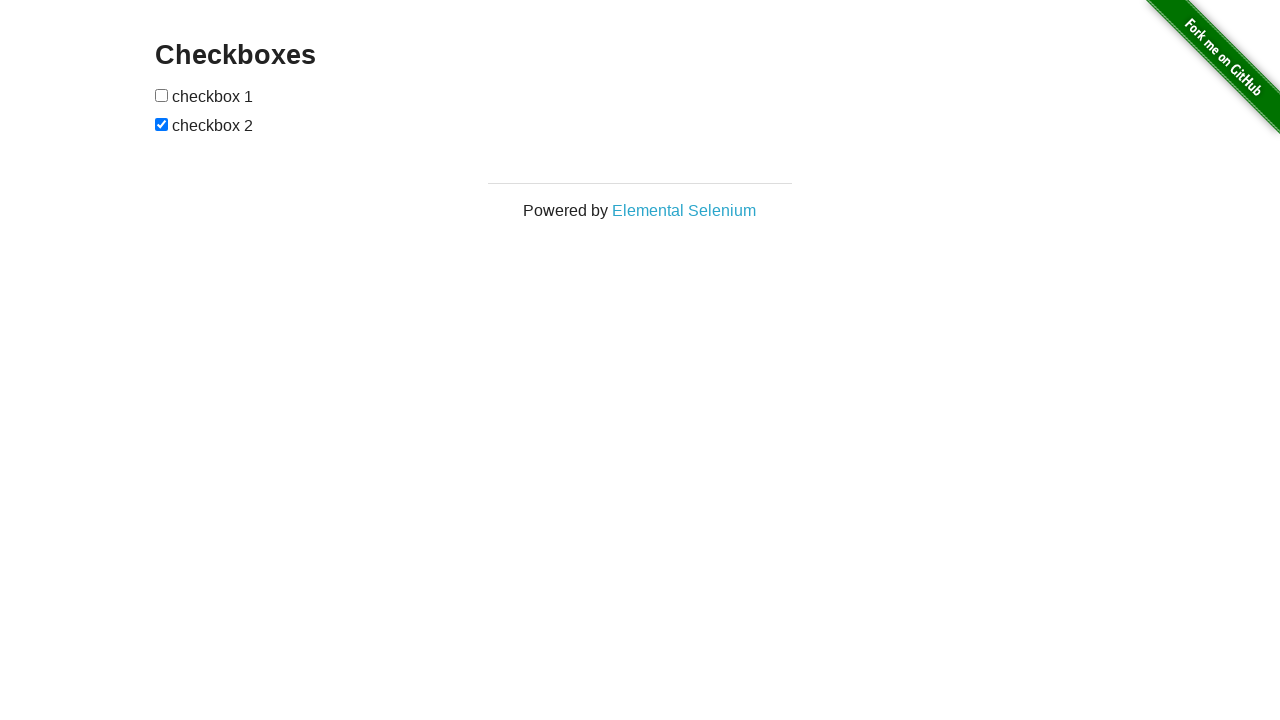

Navigated to checkbox test page
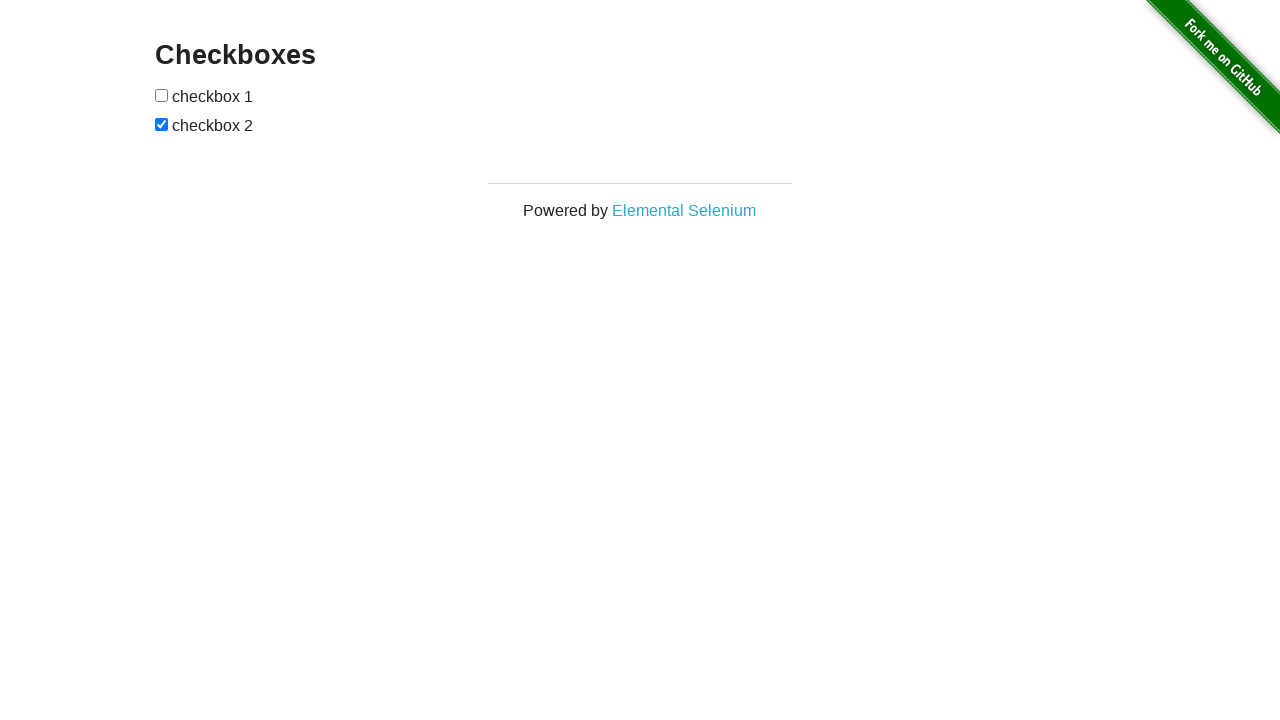

Located first checkbox
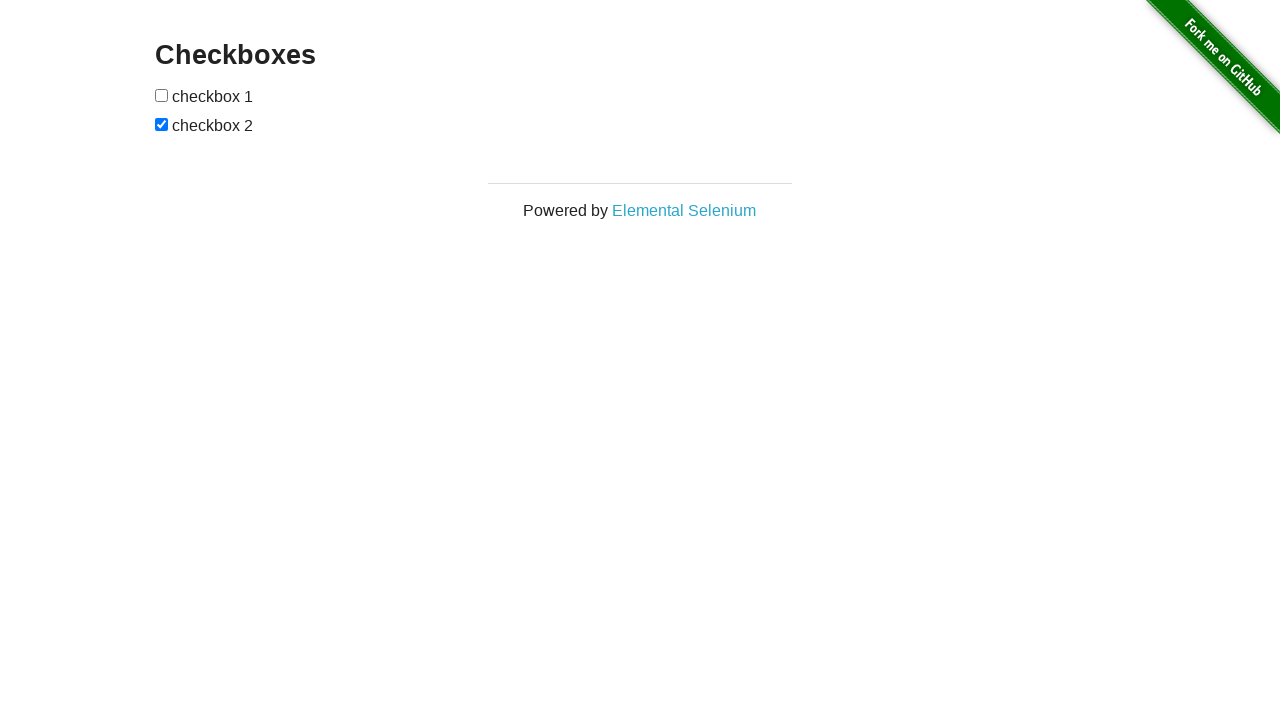

Checked first checkbox status - it was unchecked
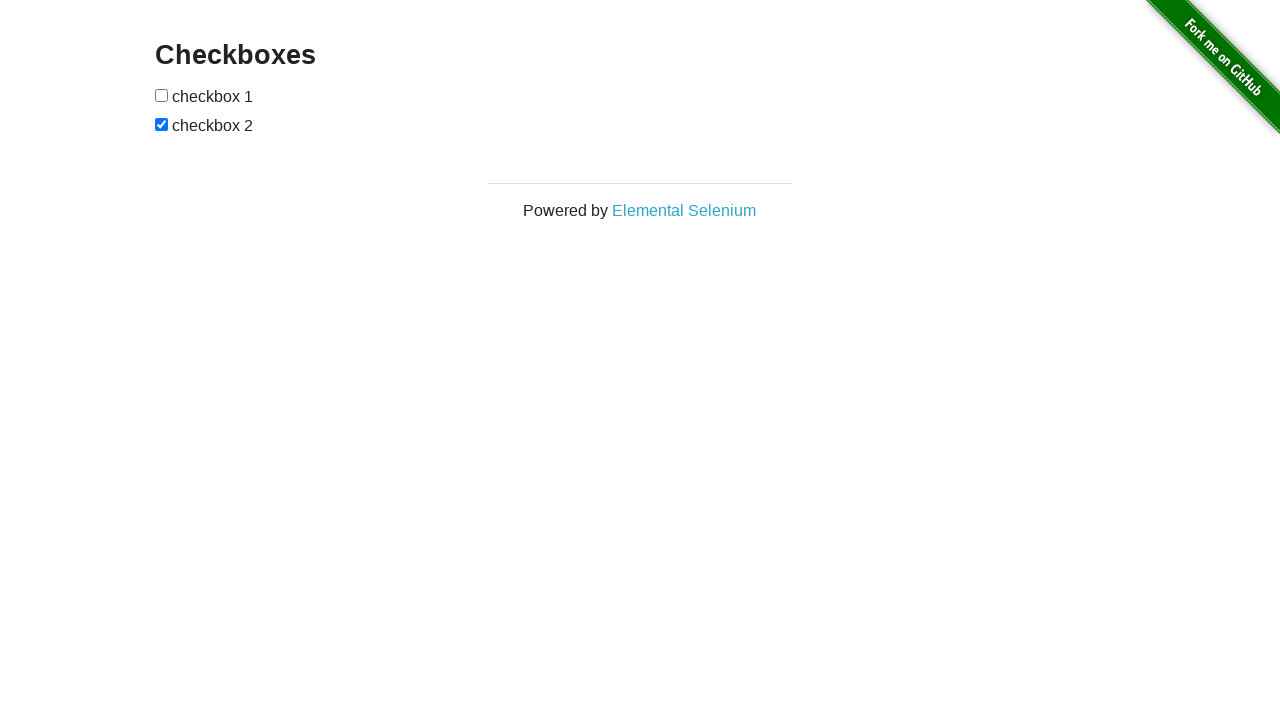

Clicked first checkbox to select it at (162, 95) on (//input[@type='checkbox'])[1]
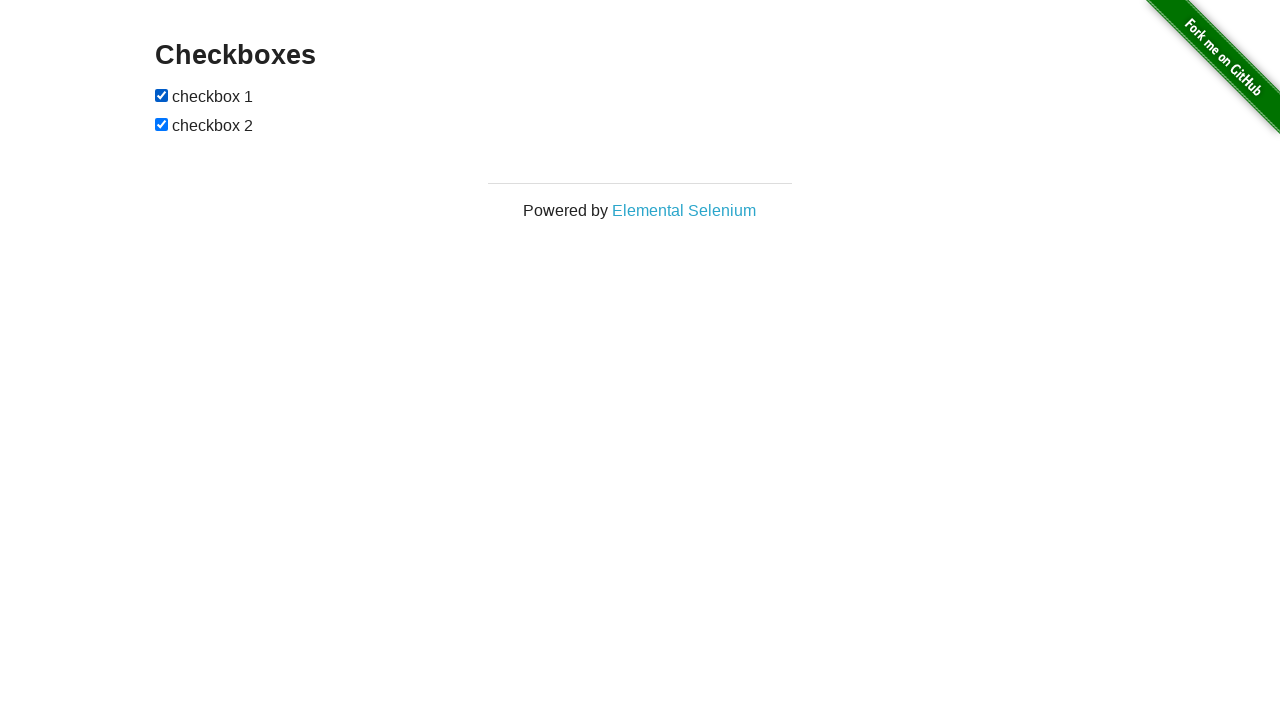

Located second checkbox
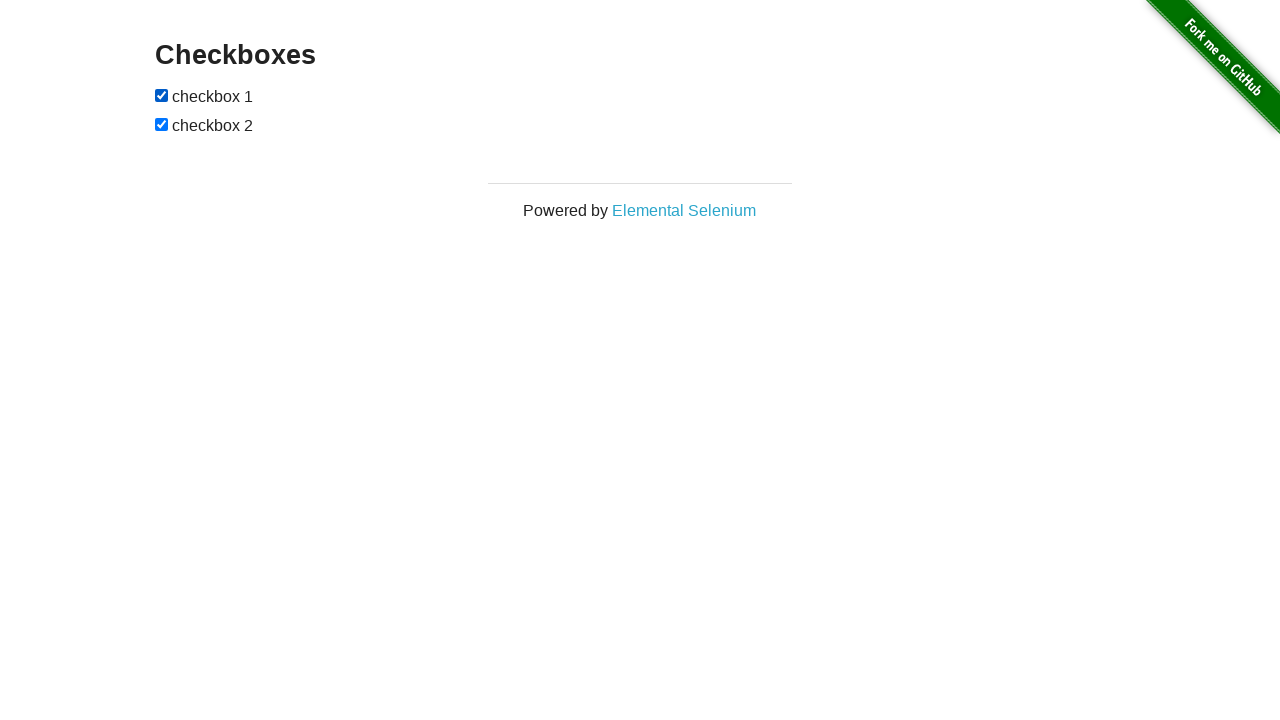

Checked second checkbox status - it was already checked
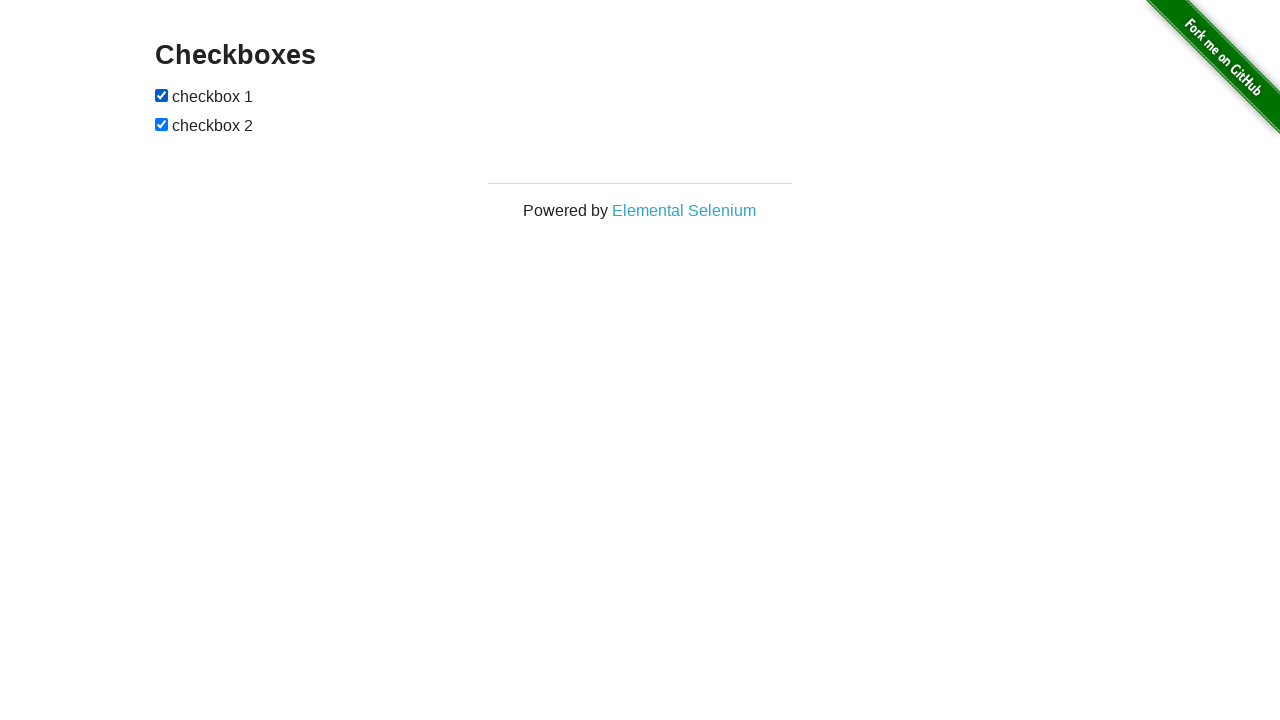

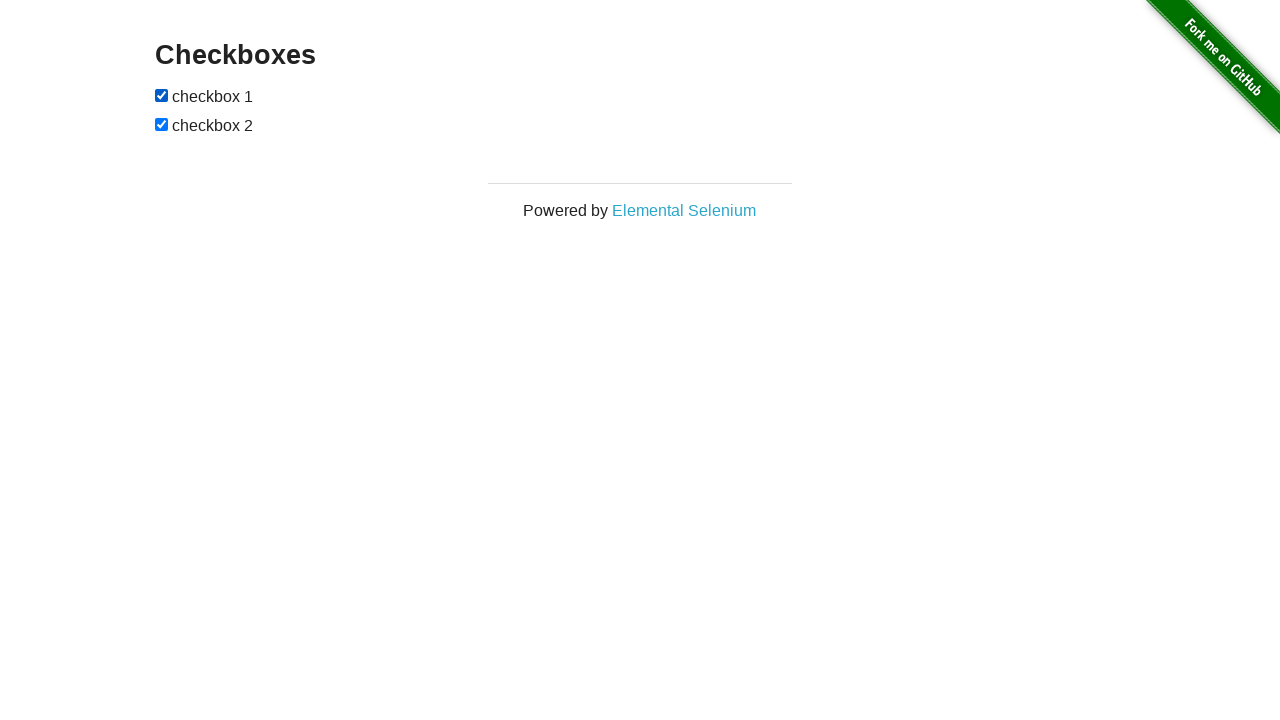